Tests form submission by filling out first name, last name, email, mobile number, and company fields, then submitting and accepting the alert

Starting URL: http://only-testing-blog.blogspot.com/2014/05/form.html

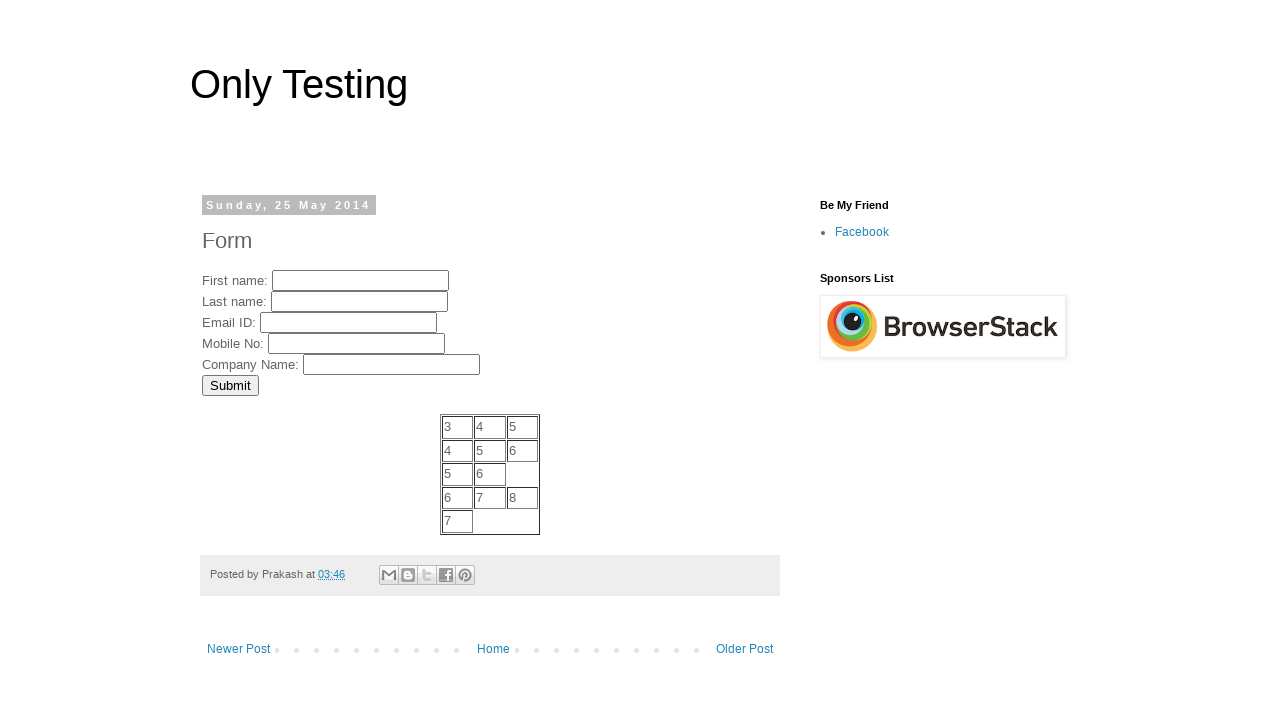

Filled first name field with 'John' on input[name='FirstName']
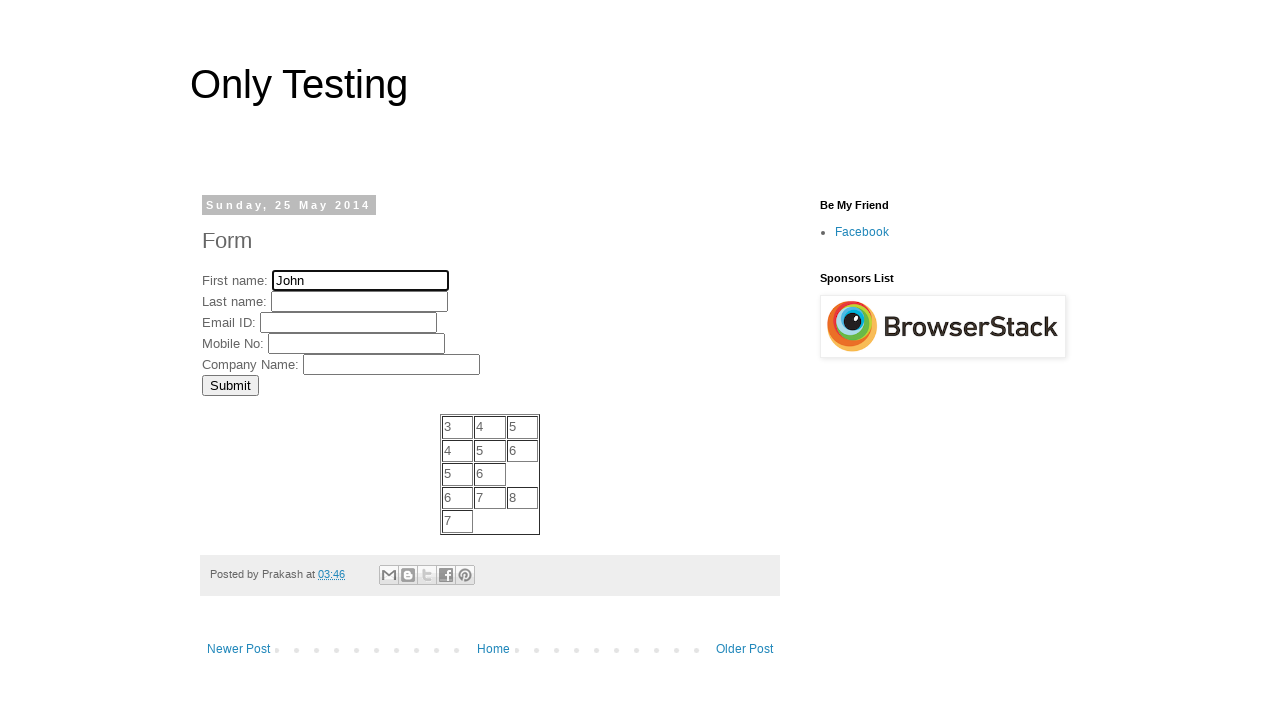

Filled last name field with 'Anderson' on input[name='LastName']
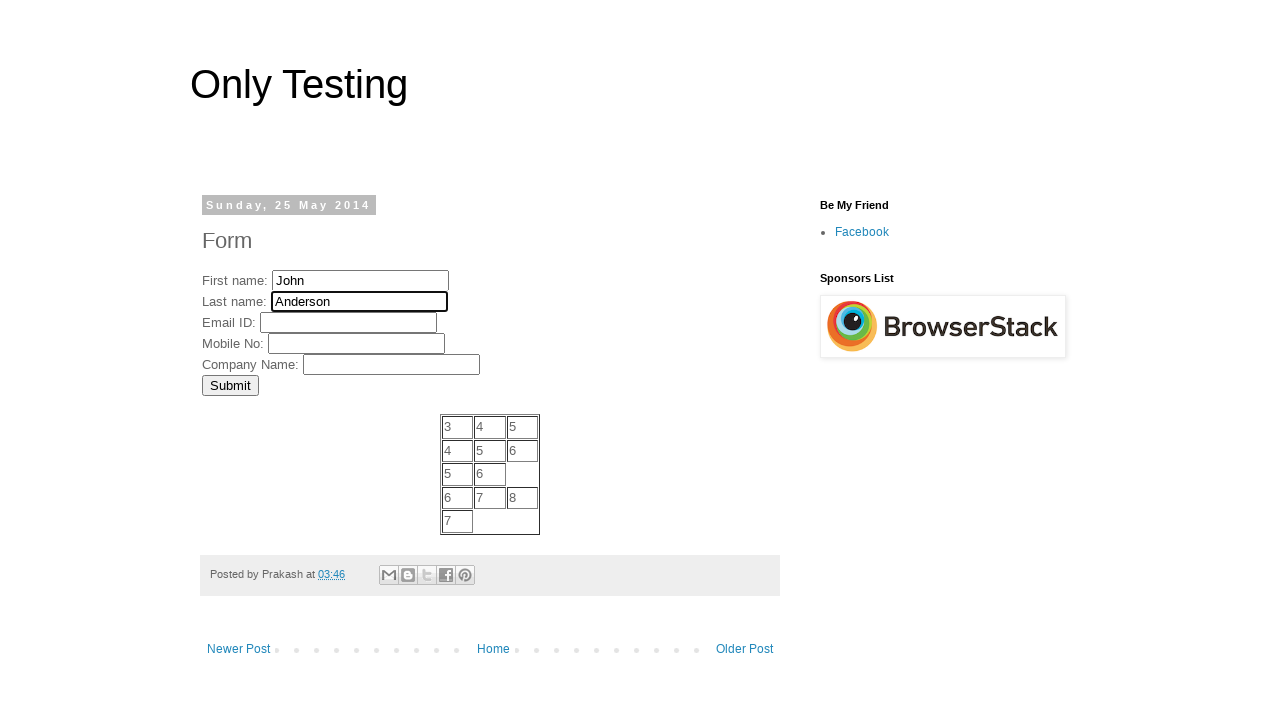

Filled email field with 'john.anderson@testmail.com' on input[name='EmailID']
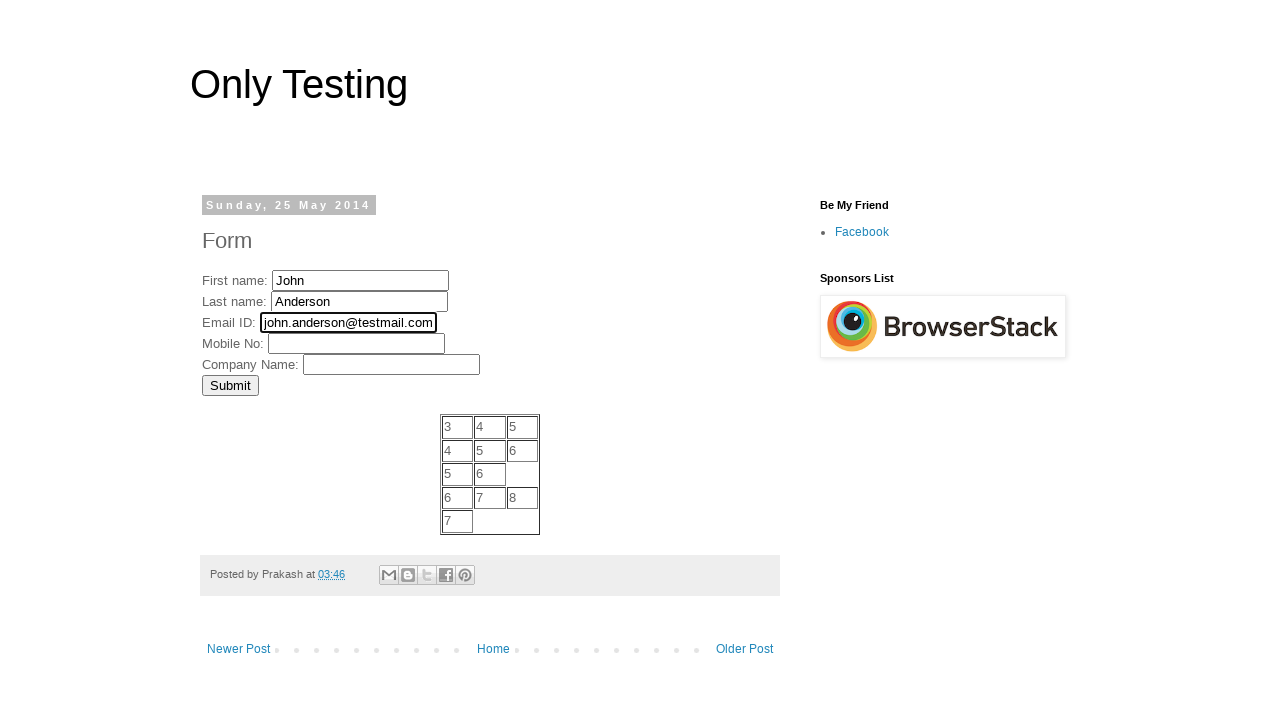

Filled mobile number field with '5551234567' on input[name='MobNo']
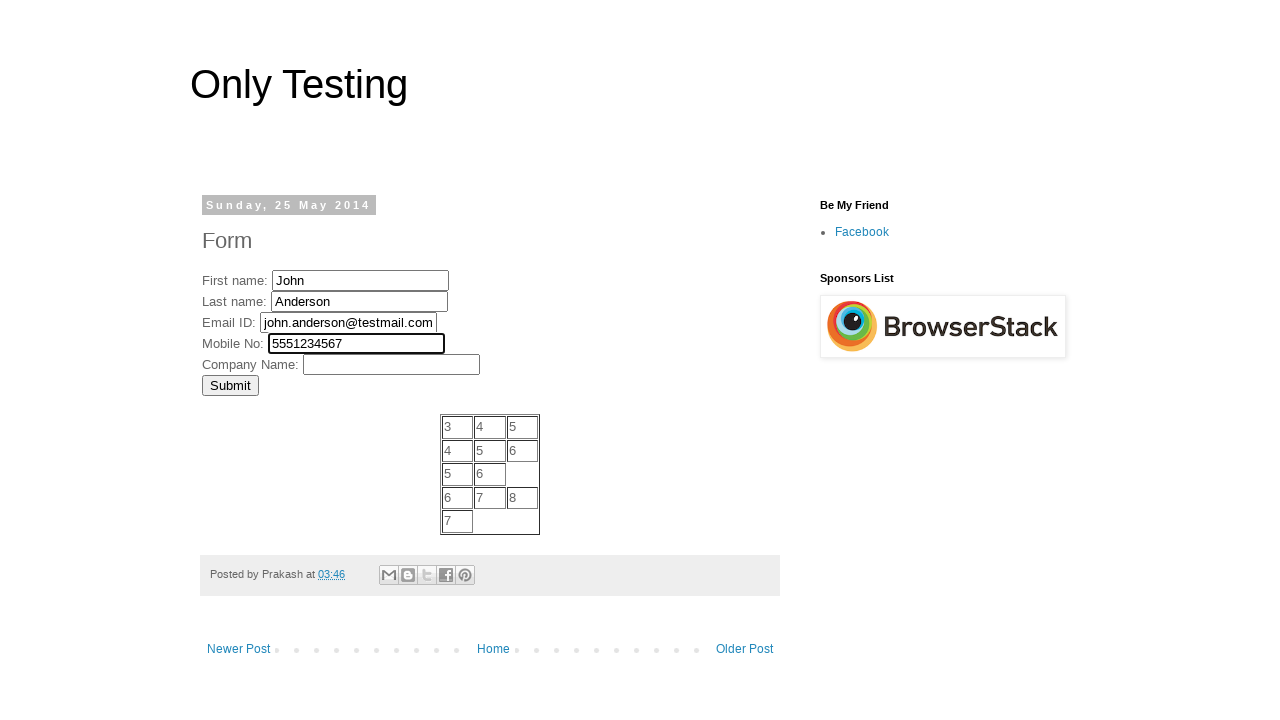

Filled company field with 'Tech Solutions Inc' on input[name='Company']
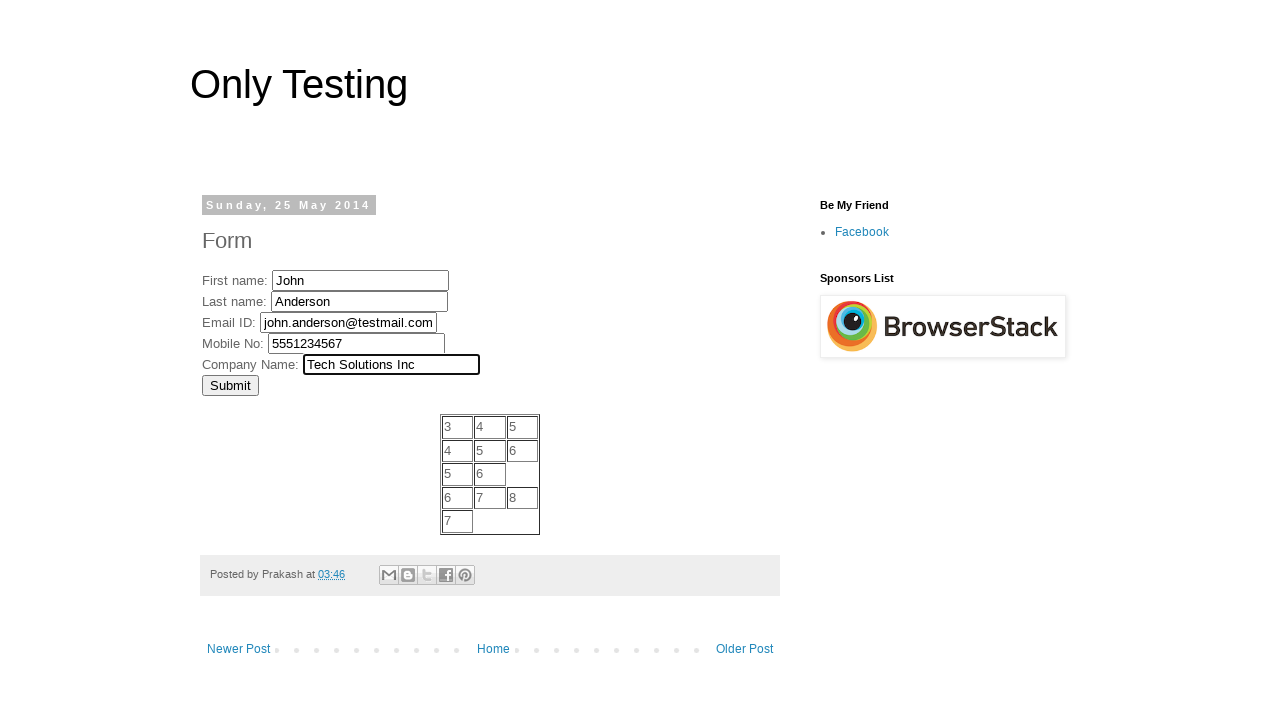

Clicked submit button to submit the form at (230, 385) on input[value='Submit']
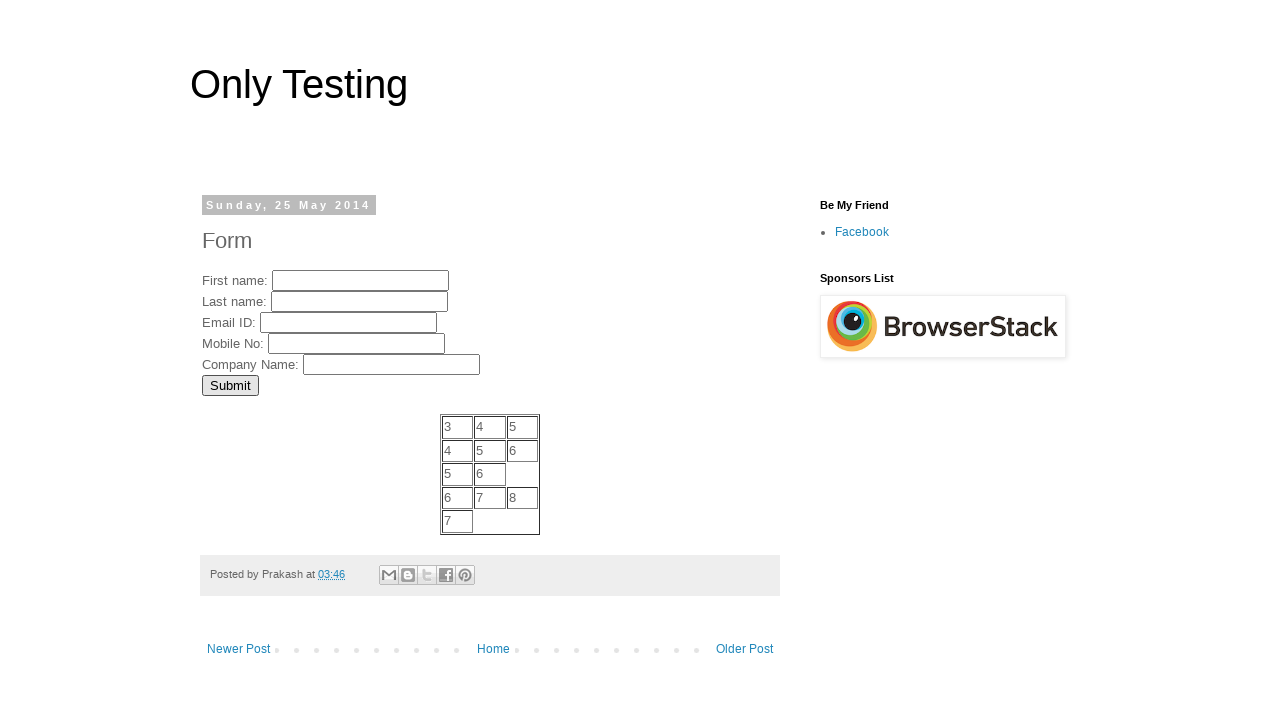

Alert dialog handler registered and accepted
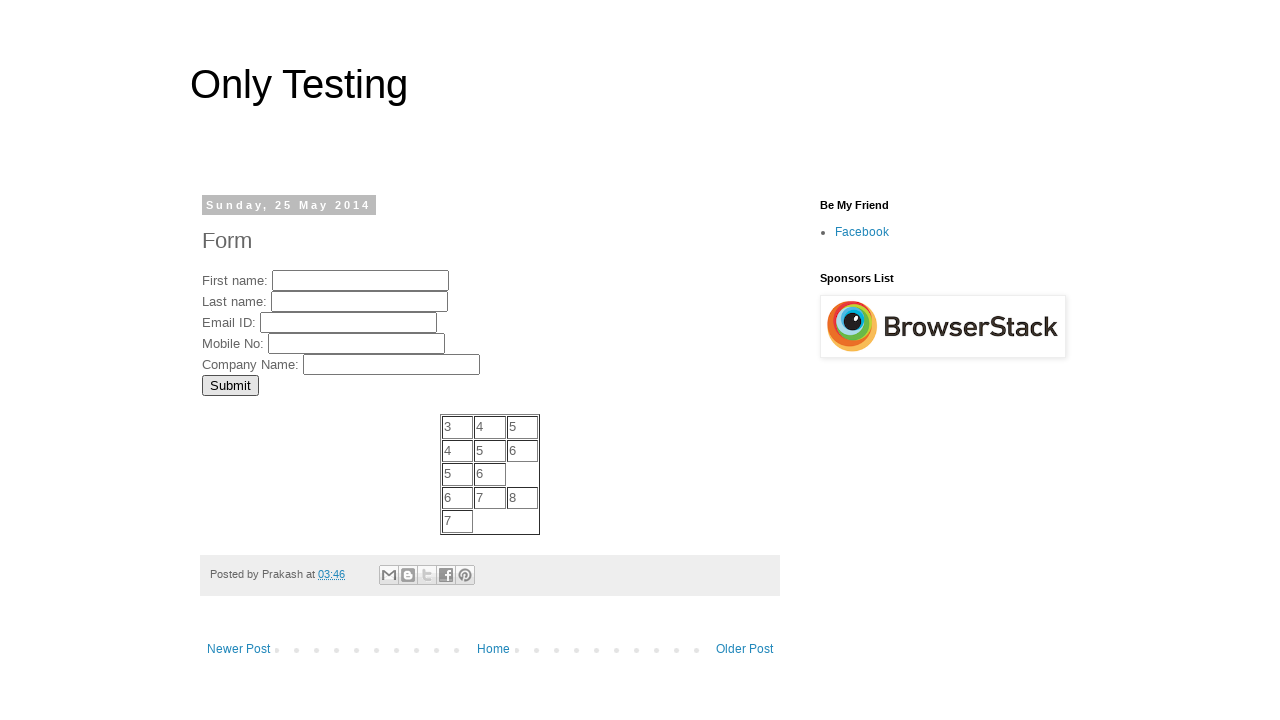

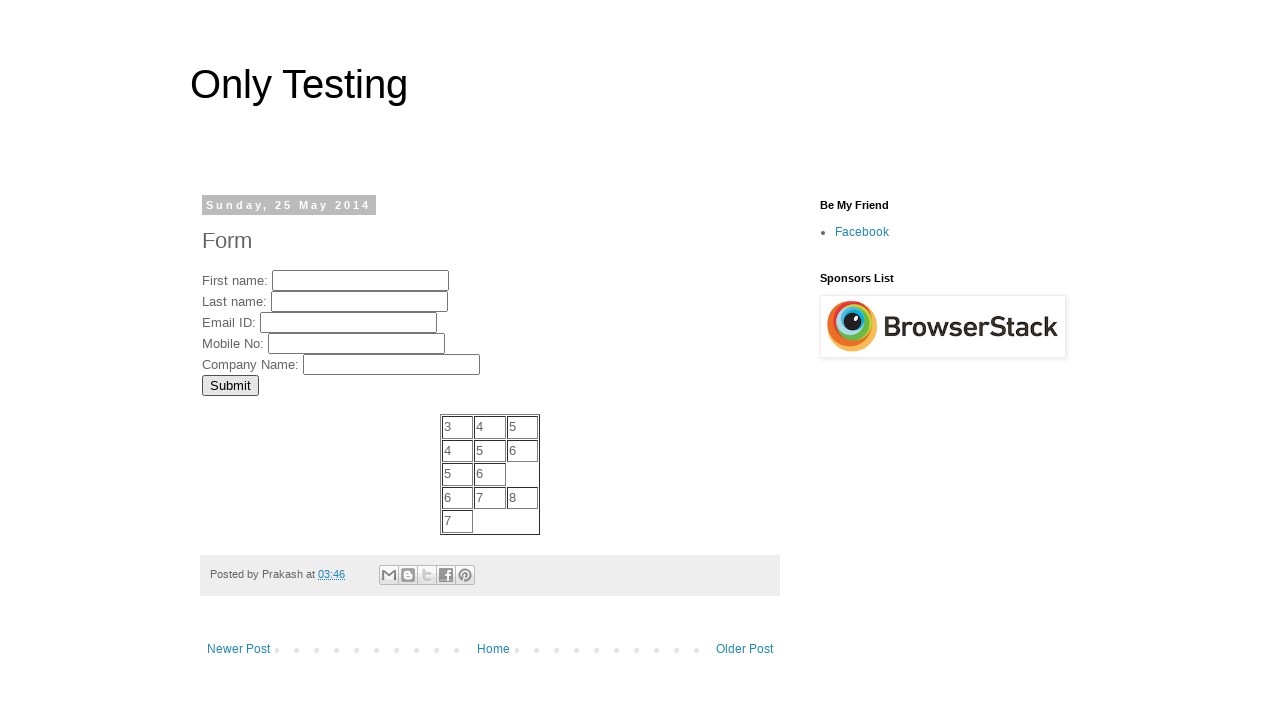